Tests a text box form submission by filling in name, email, and address fields then submitting the form

Starting URL: https://demoqa.com/text-box

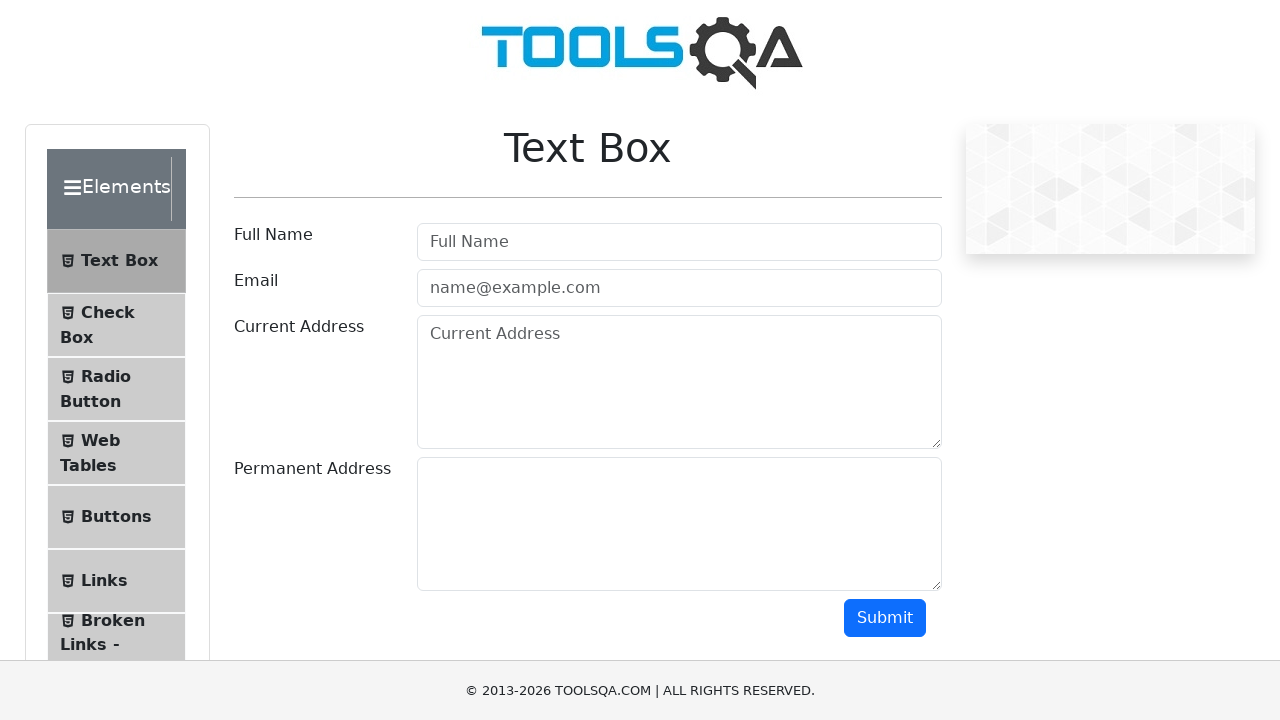

Filled in the name field with 'JuaraCoding' on #userName
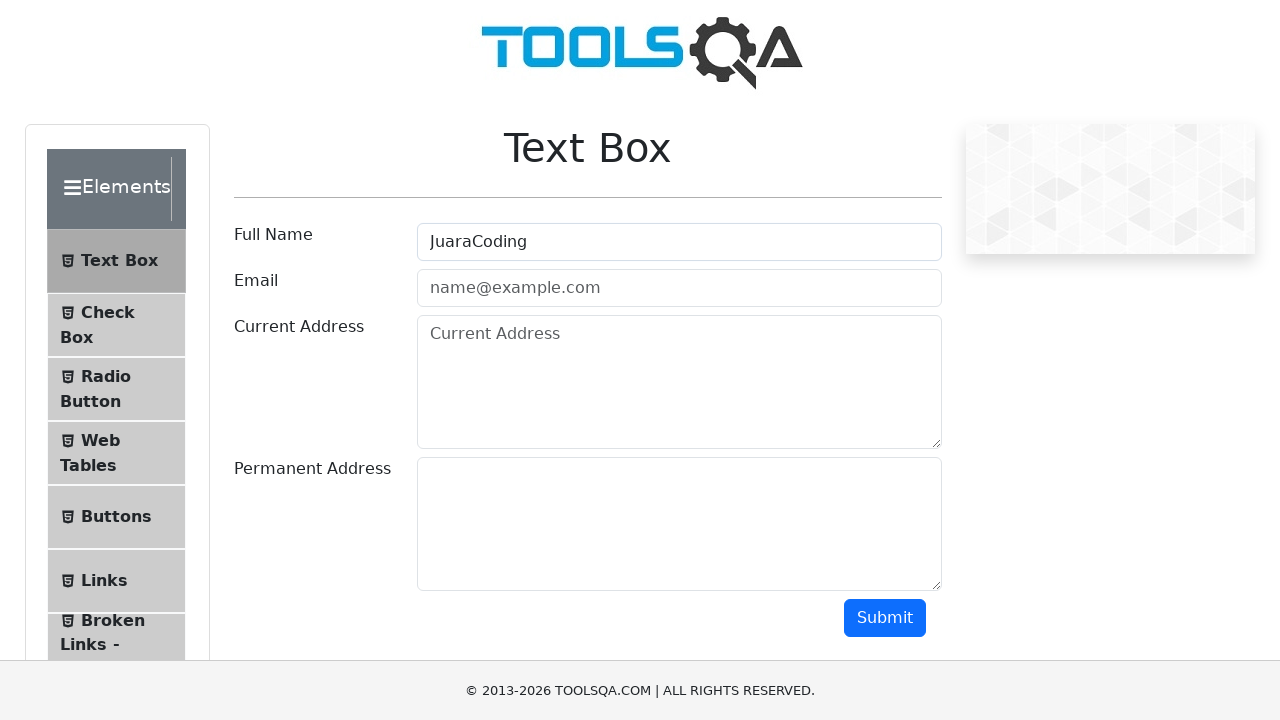

Filled in the email field with 'testuser2024@example.com' on #userEmail
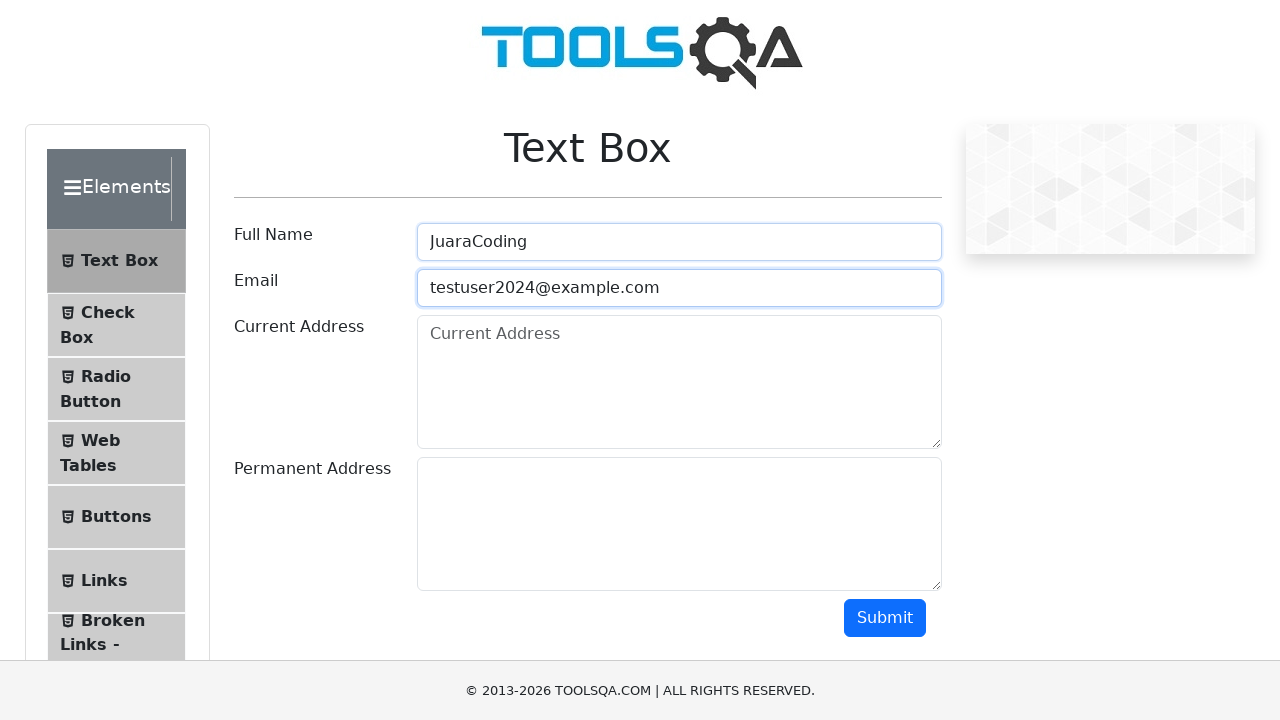

Filled in the current address field with 'Jakarta' on #currentAddress
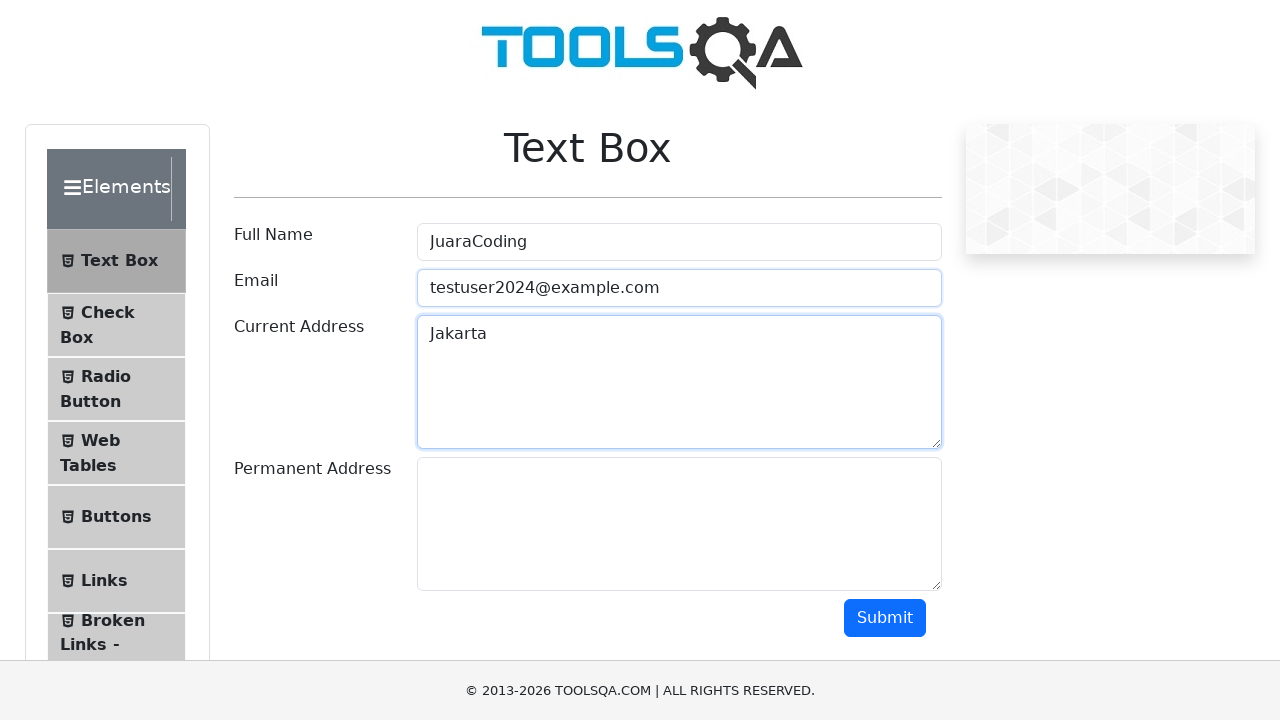

Filled in the permanent address field with 'Jakarta' on #permanentAddress
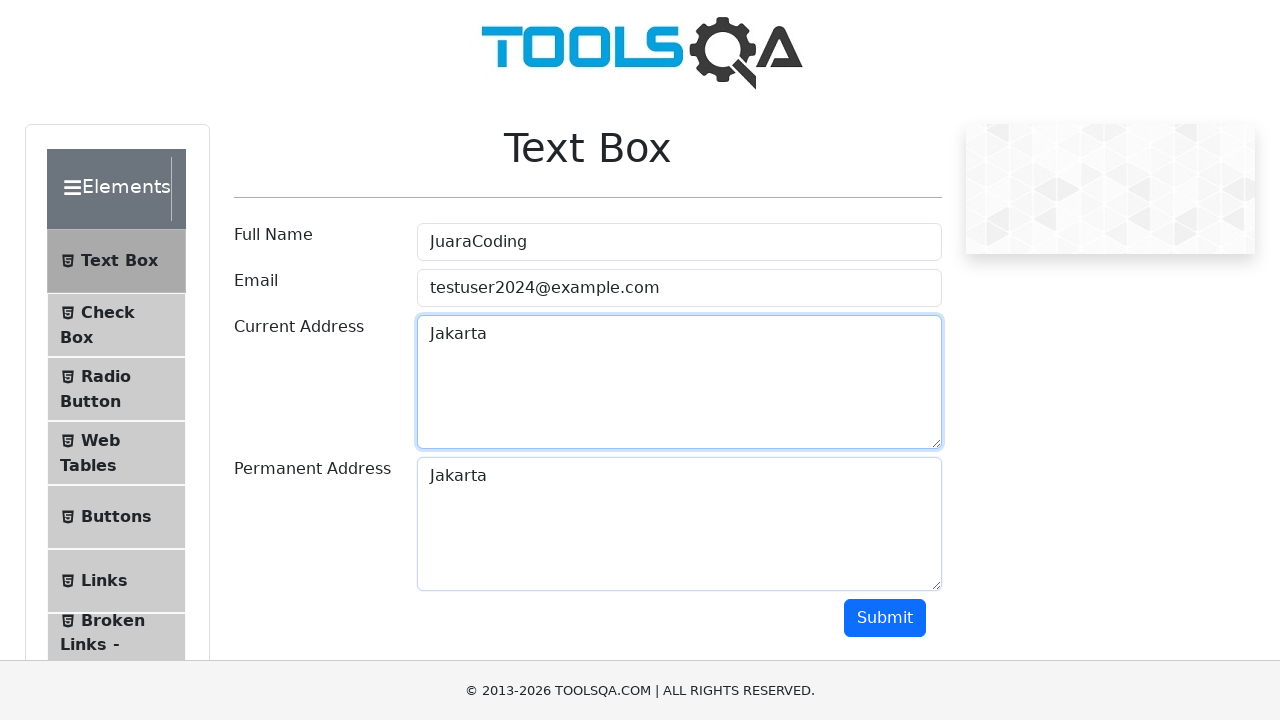

Scrolled down 500px to make submit button visible
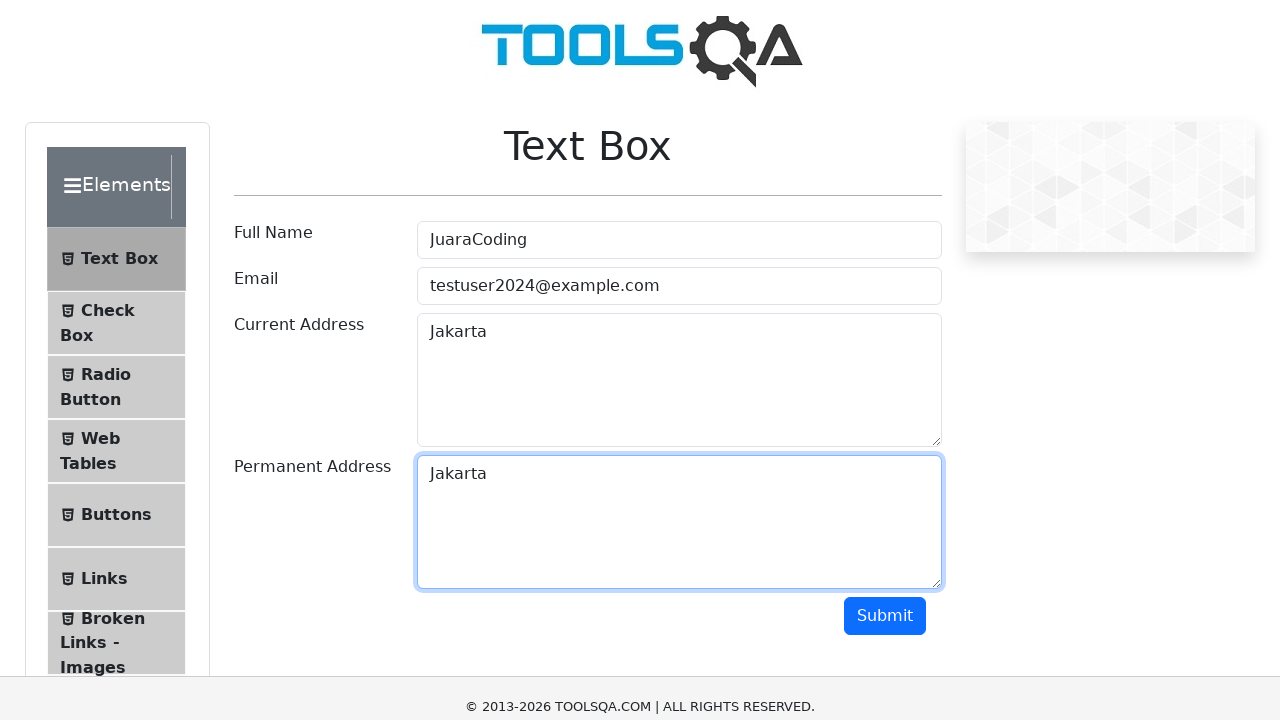

Clicked the submit button to submit the form at (885, 118) on #submit
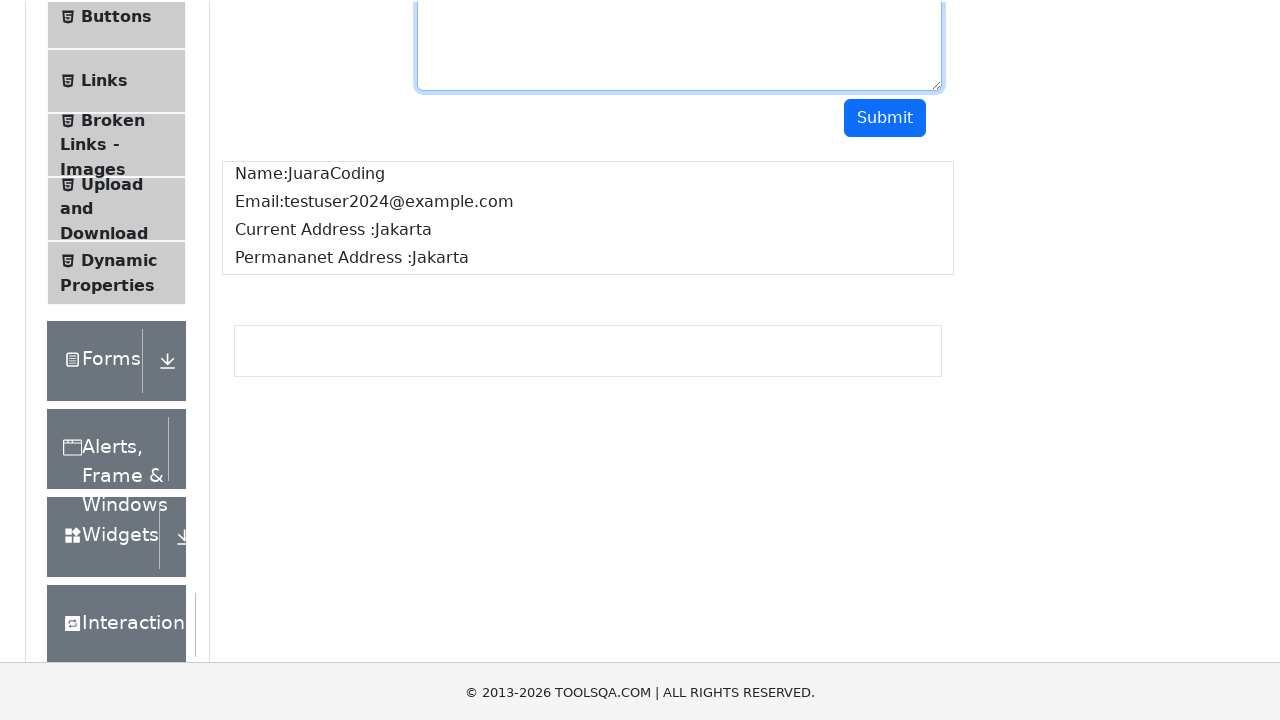

Waited 1000ms for form submission to complete
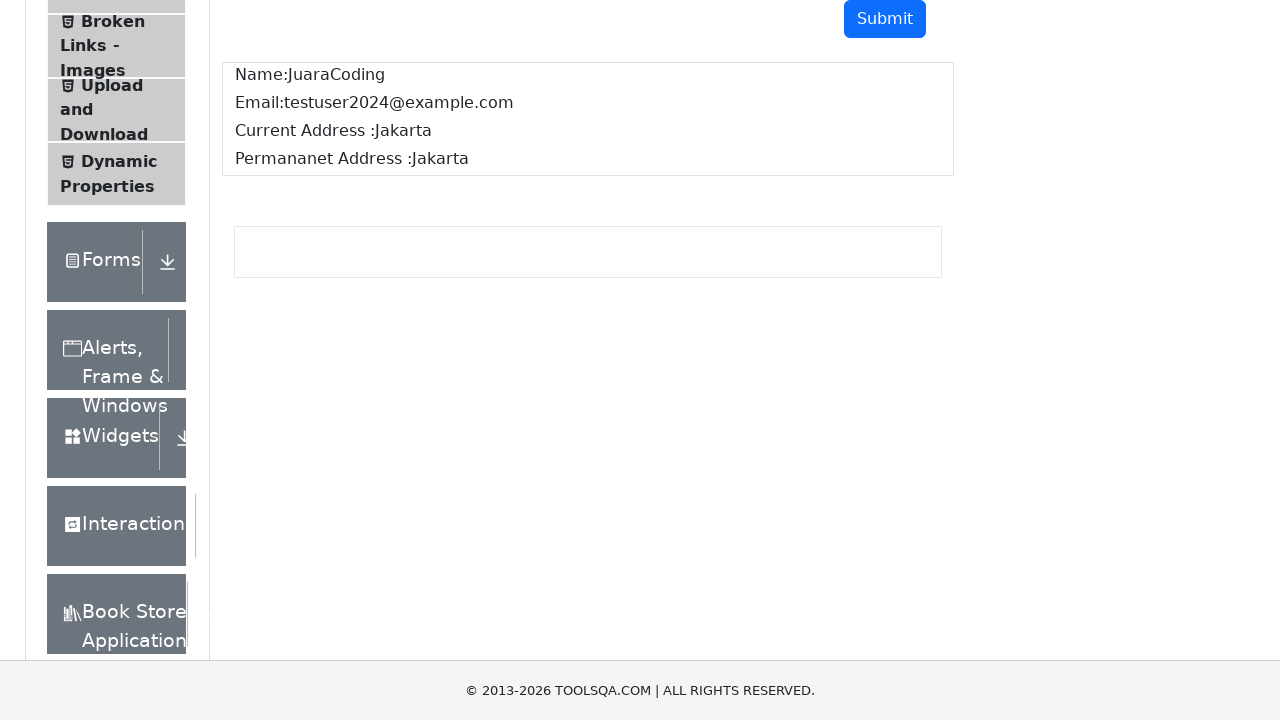

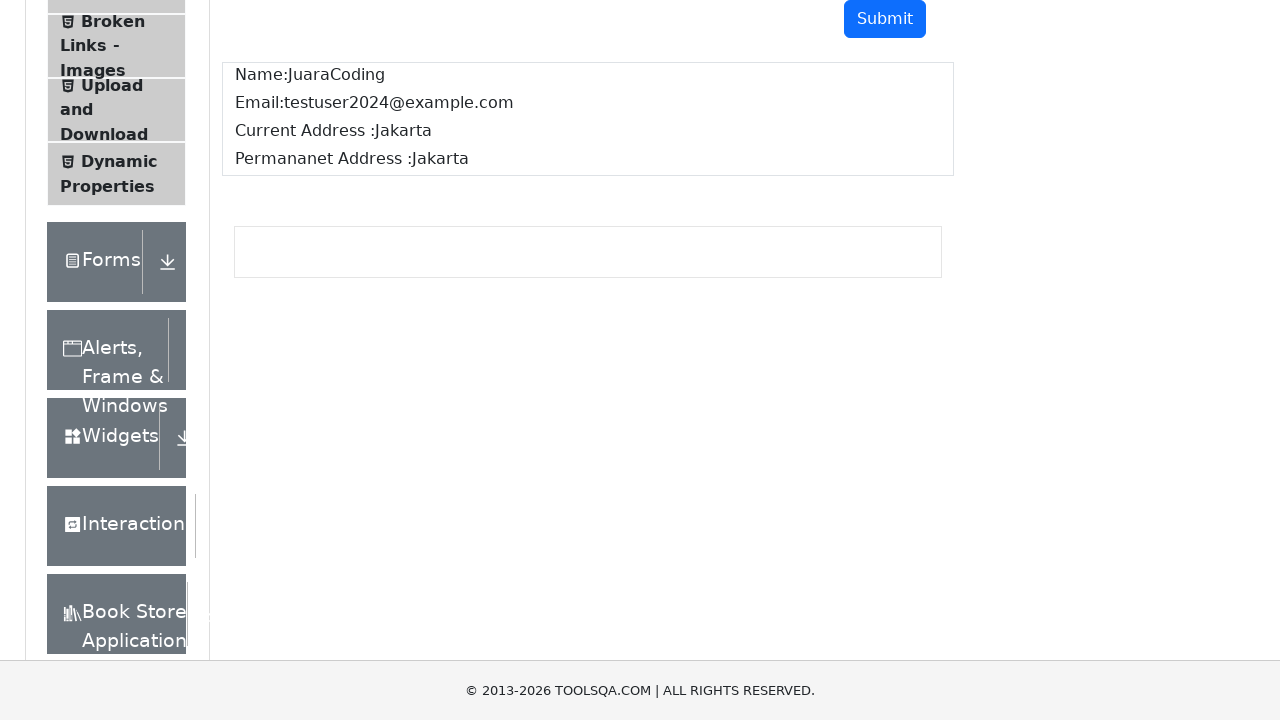